Tests multiple window handling by clicking links that open new windows, switching between them to verify titles, and closing them

Starting URL: http://seleniumpractise.blogspot.com/2017/07/multiple-window-examples.html

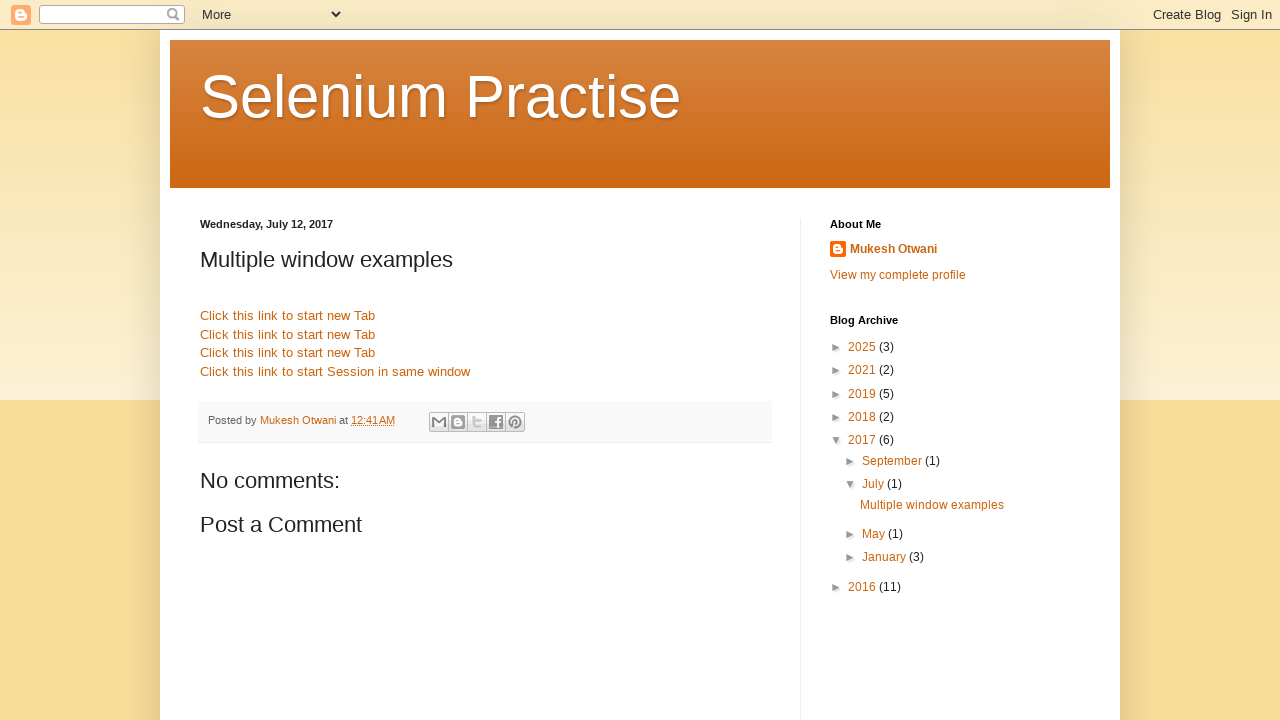

Clicked link to open Google in new window at (288, 316) on xpath=//a[contains(@href,'www.google.com')]
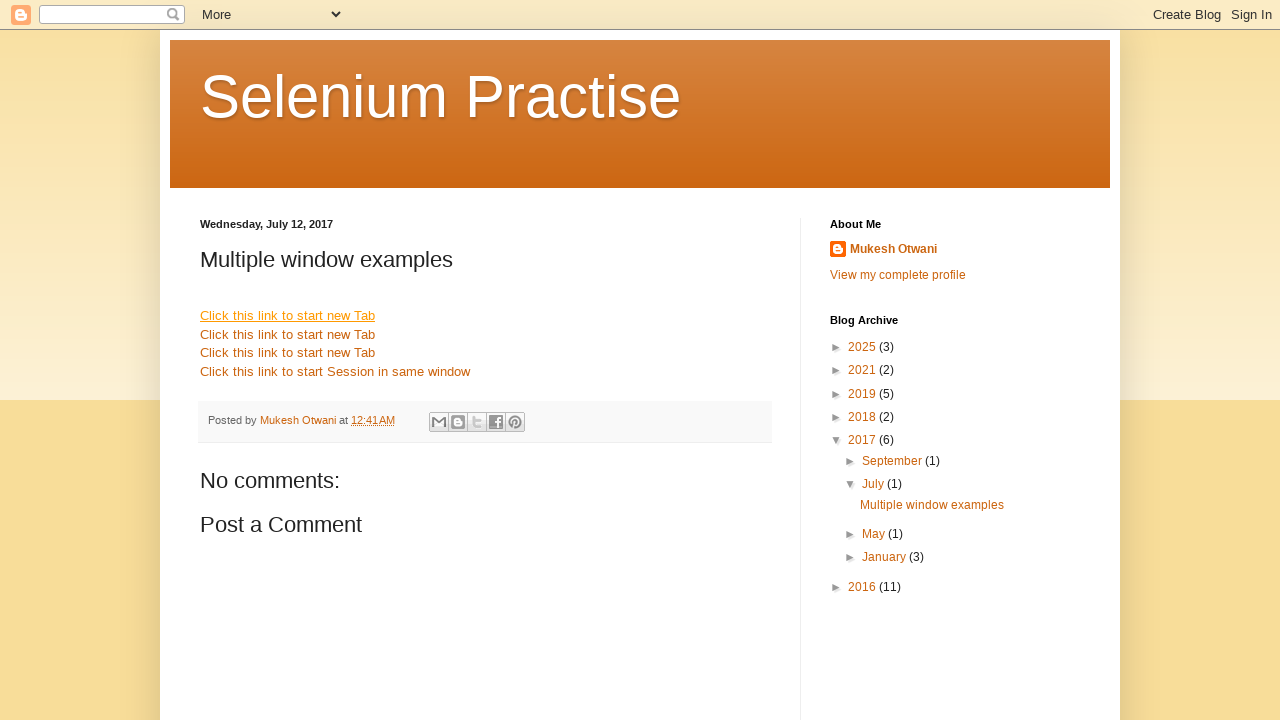

Google window opened and captured
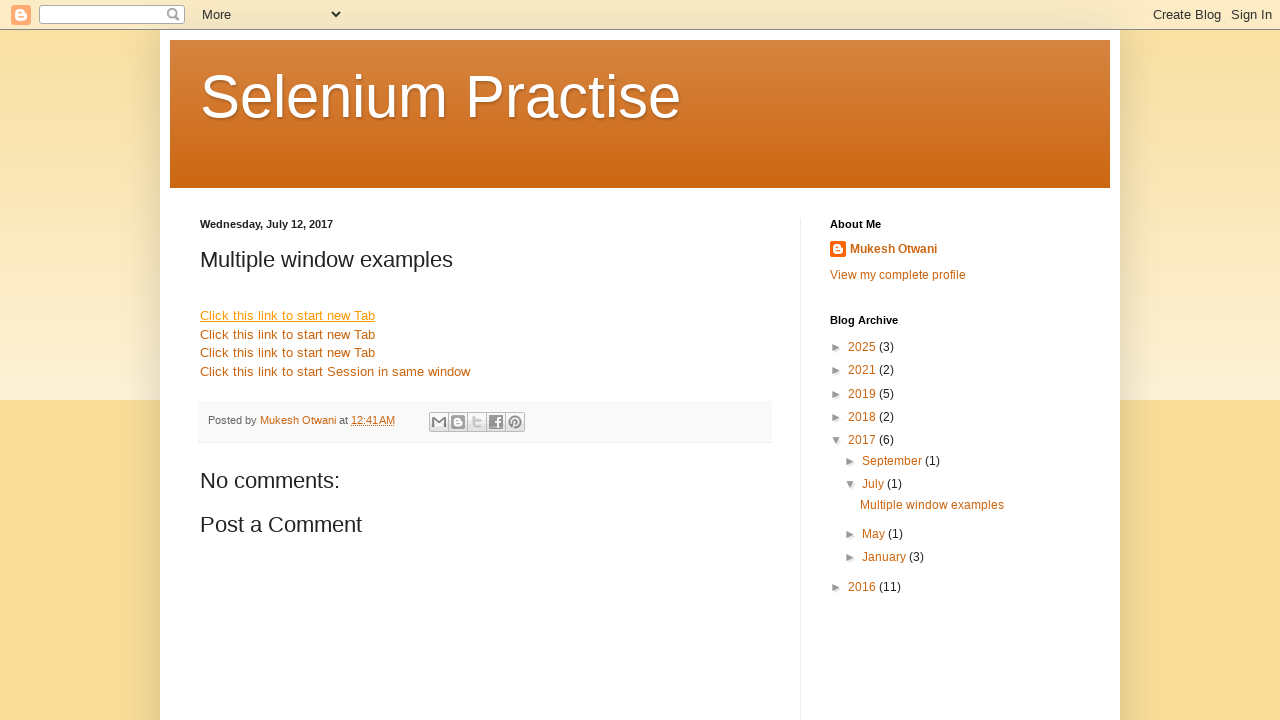

Clicked link to open Facebook in new window at (288, 334) on xpath=//a[contains(@href,'www.facebook.com')]
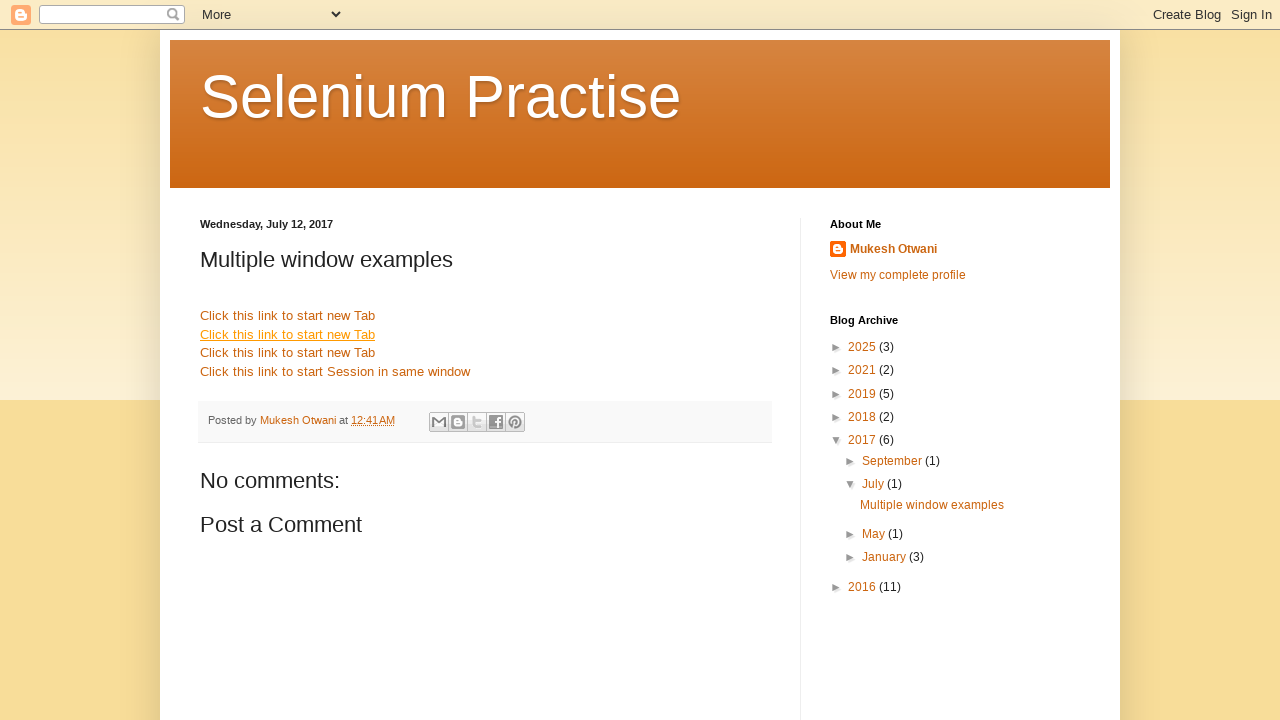

Facebook window opened and captured
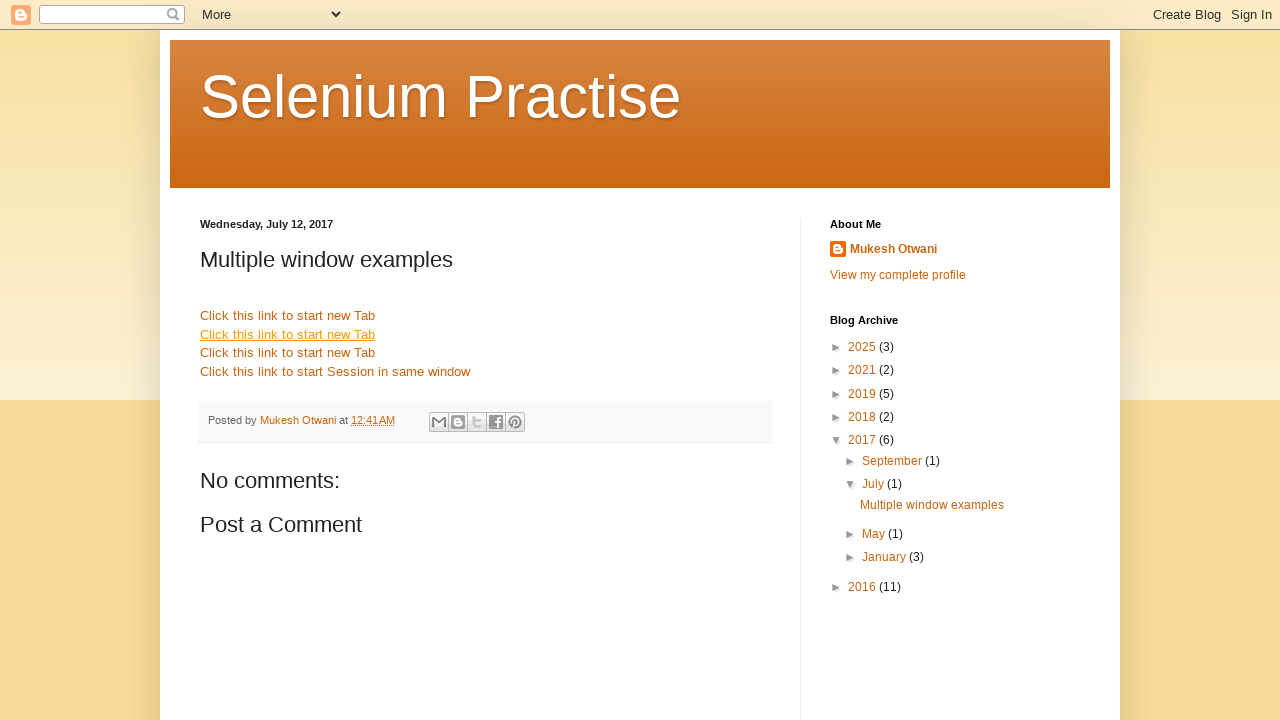

Clicked link to open Yahoo in new window at (288, 353) on xpath=//a[contains(@href,'www.yahoo.com')]
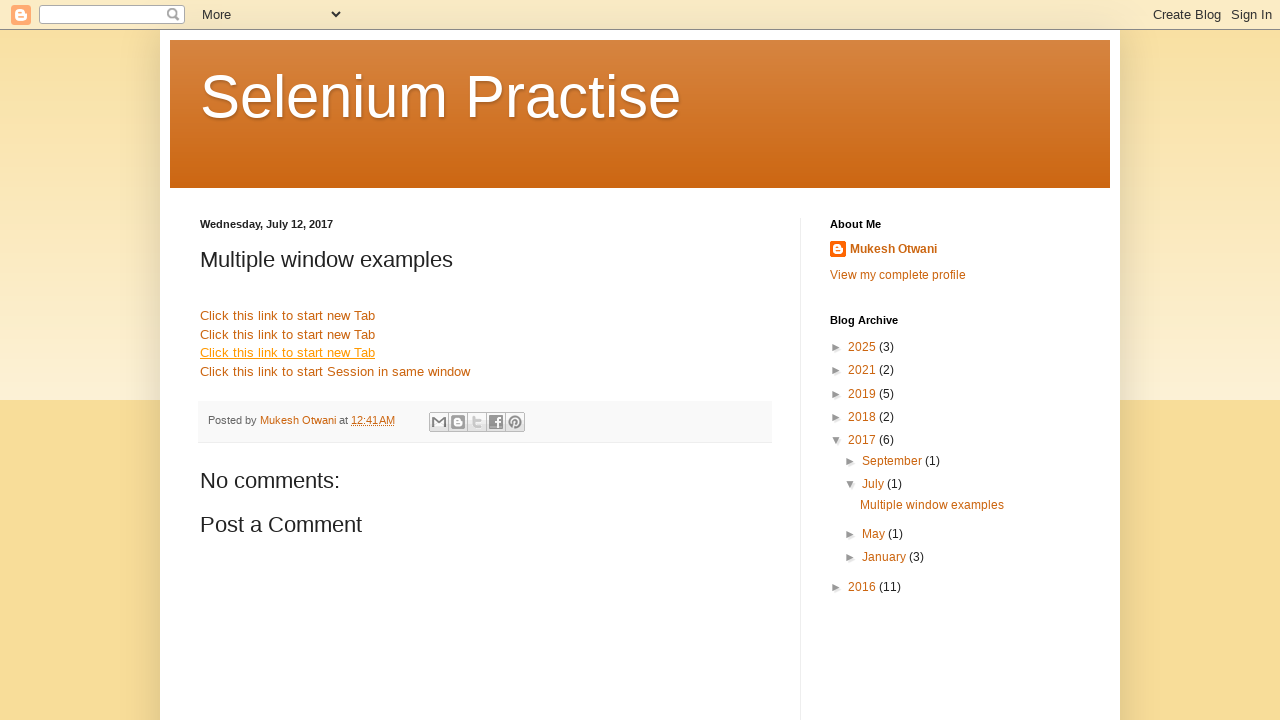

Yahoo window opened and captured
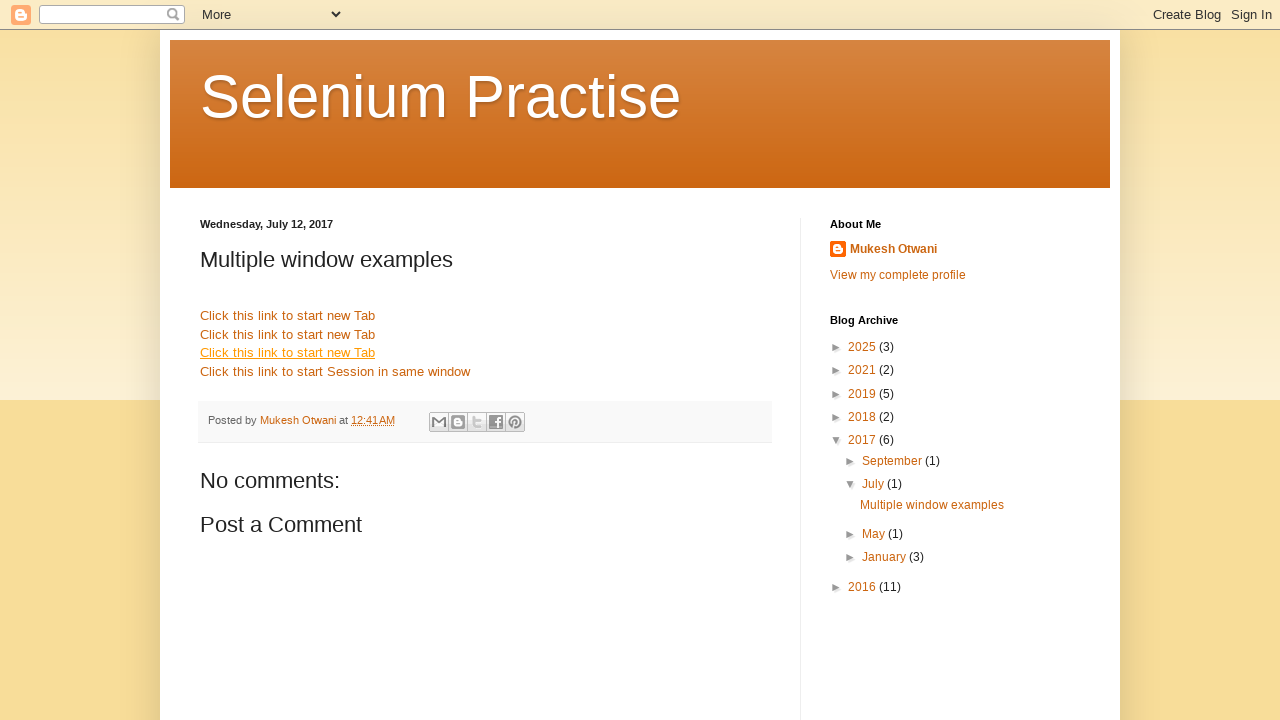

Retrieved title from opened window: 
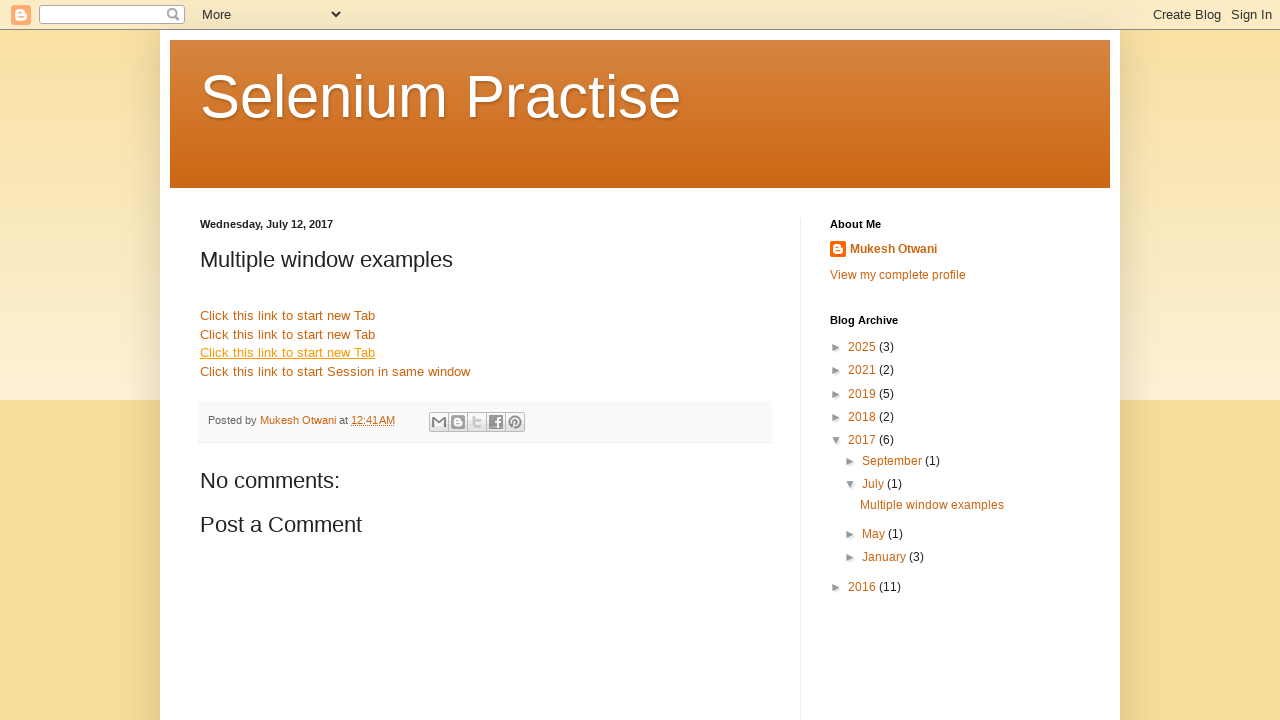

Closed opened window
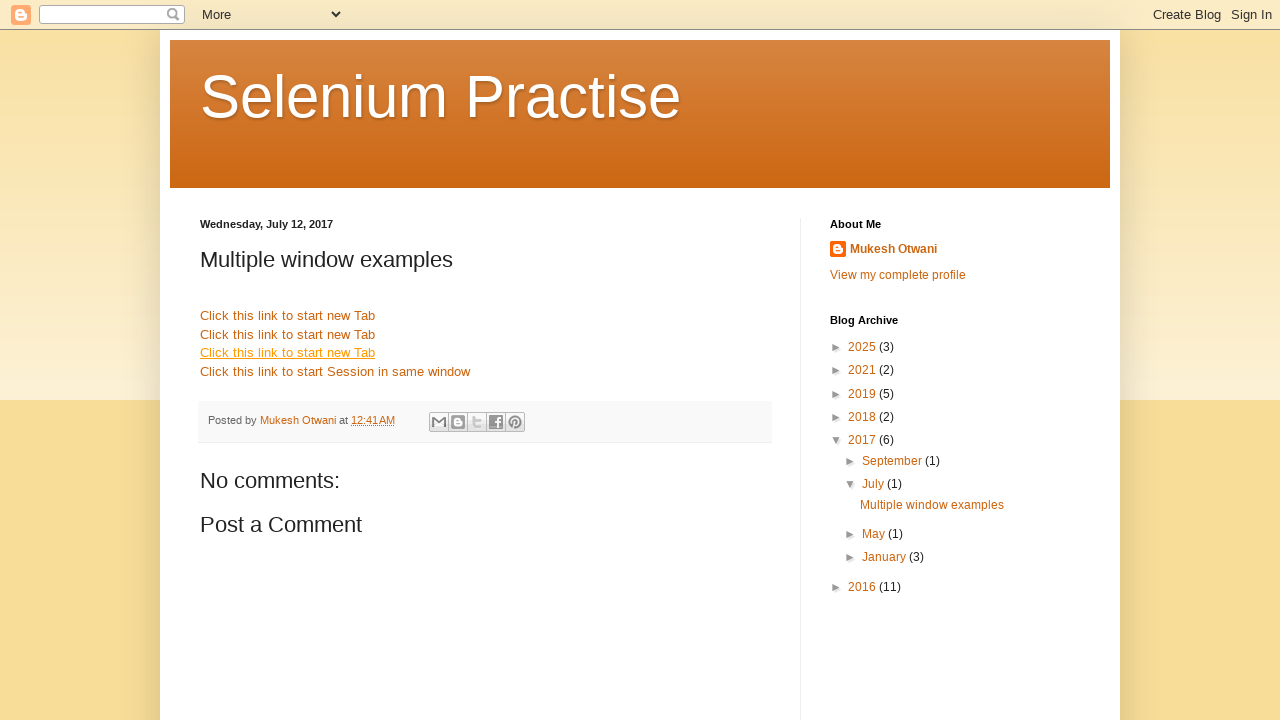

Retrieved title from opened window: 
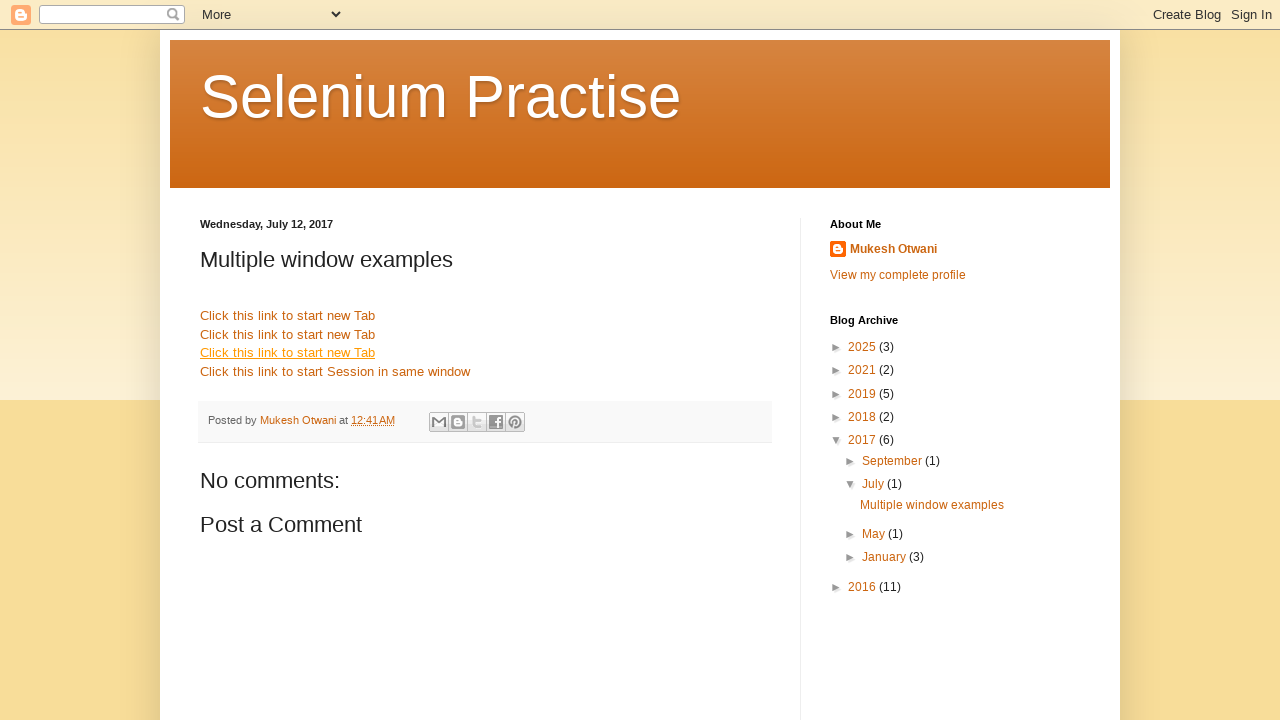

Closed opened window
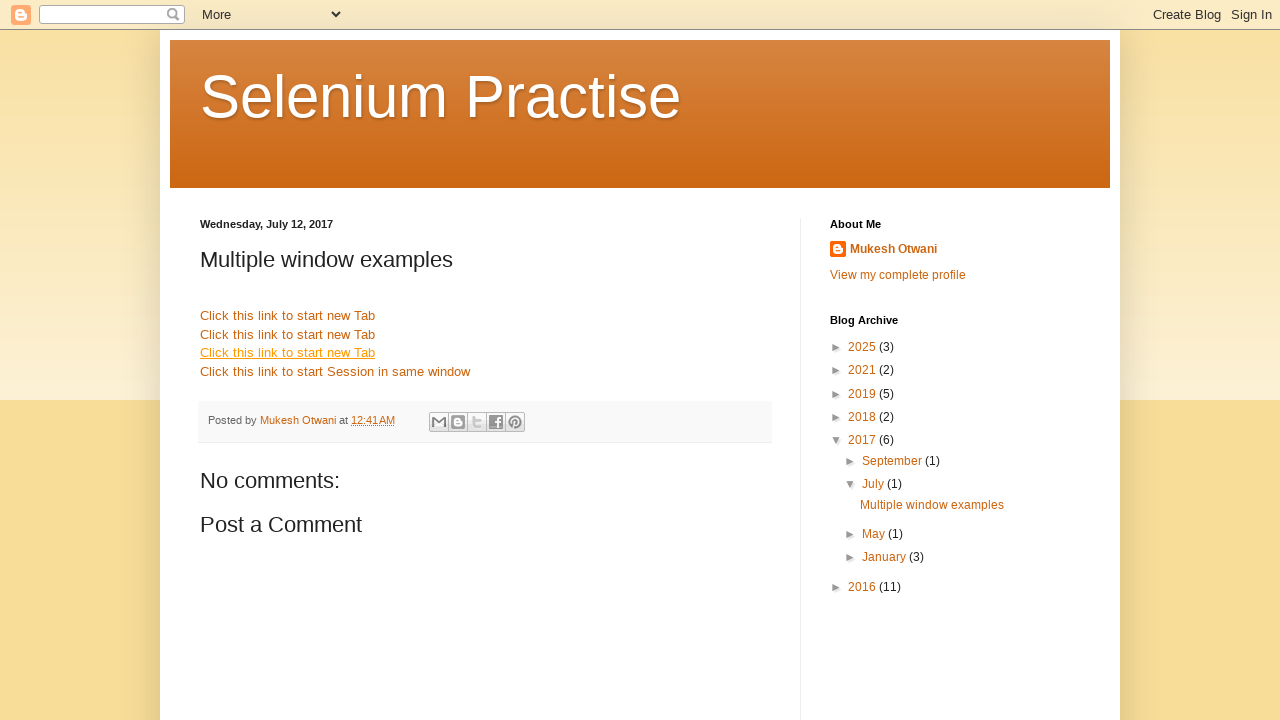

Retrieved title from opened window: 
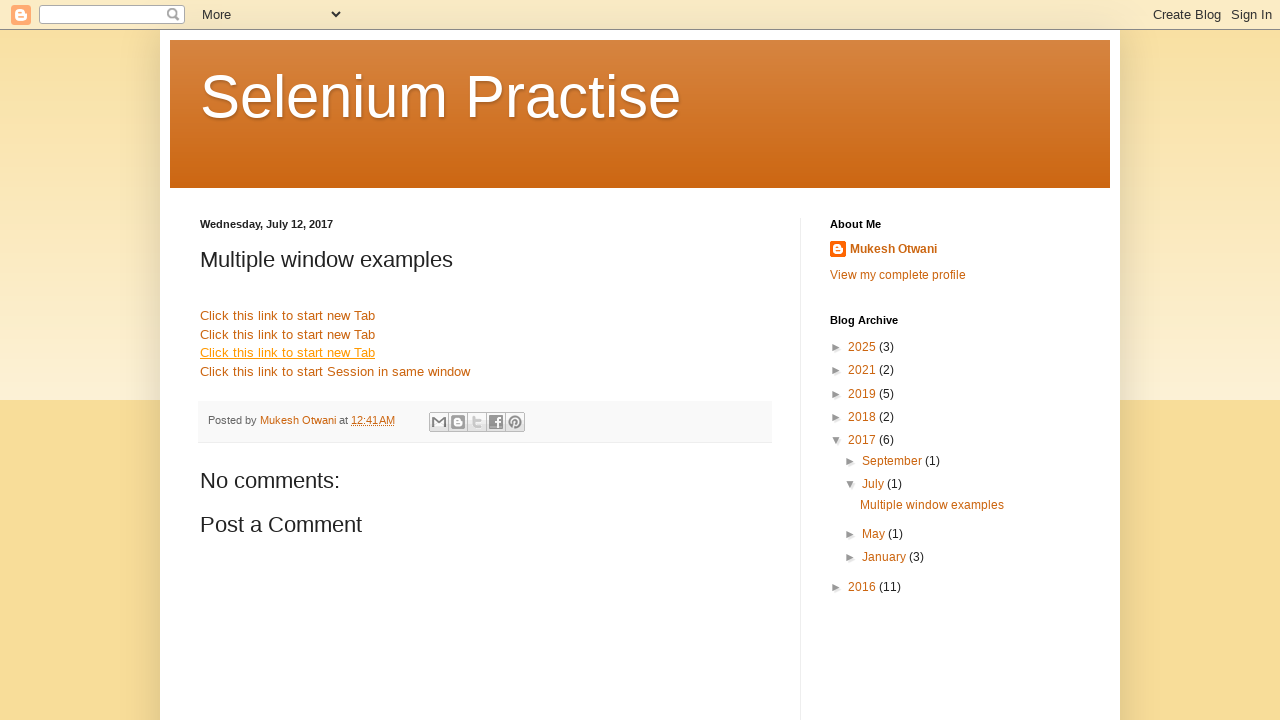

Closed opened window
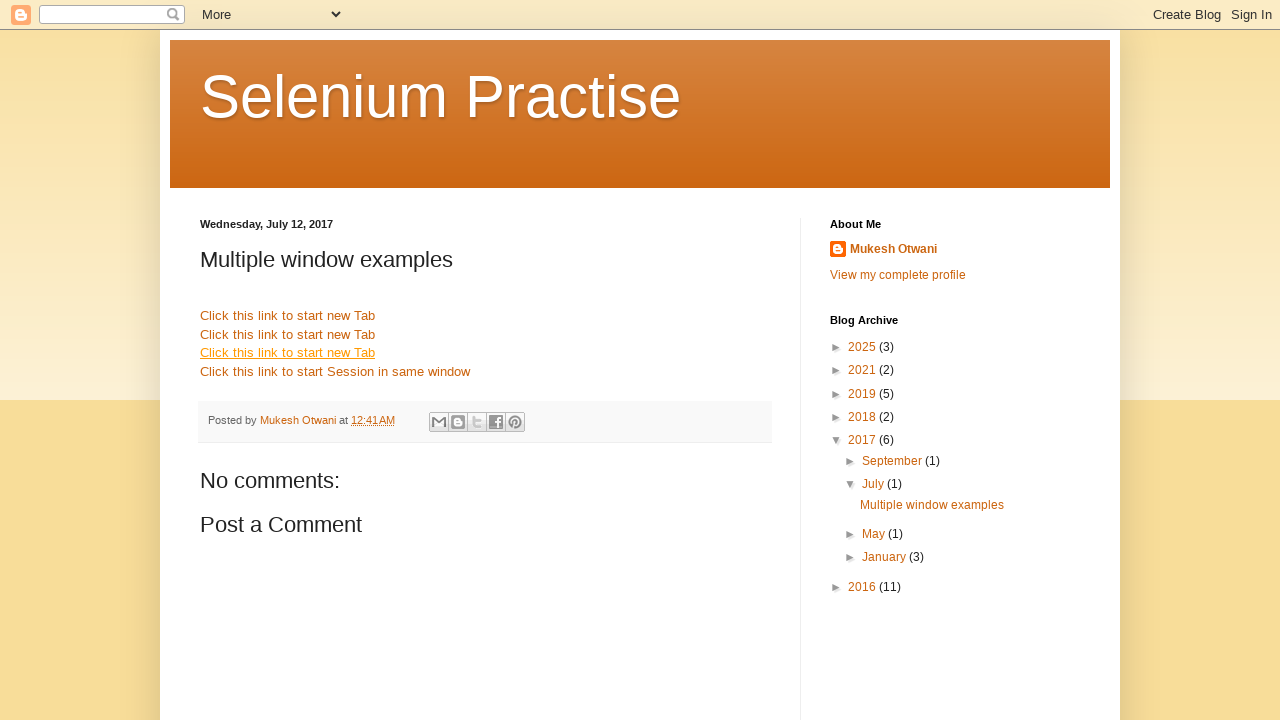

Main page remains open and active after closing all child windows
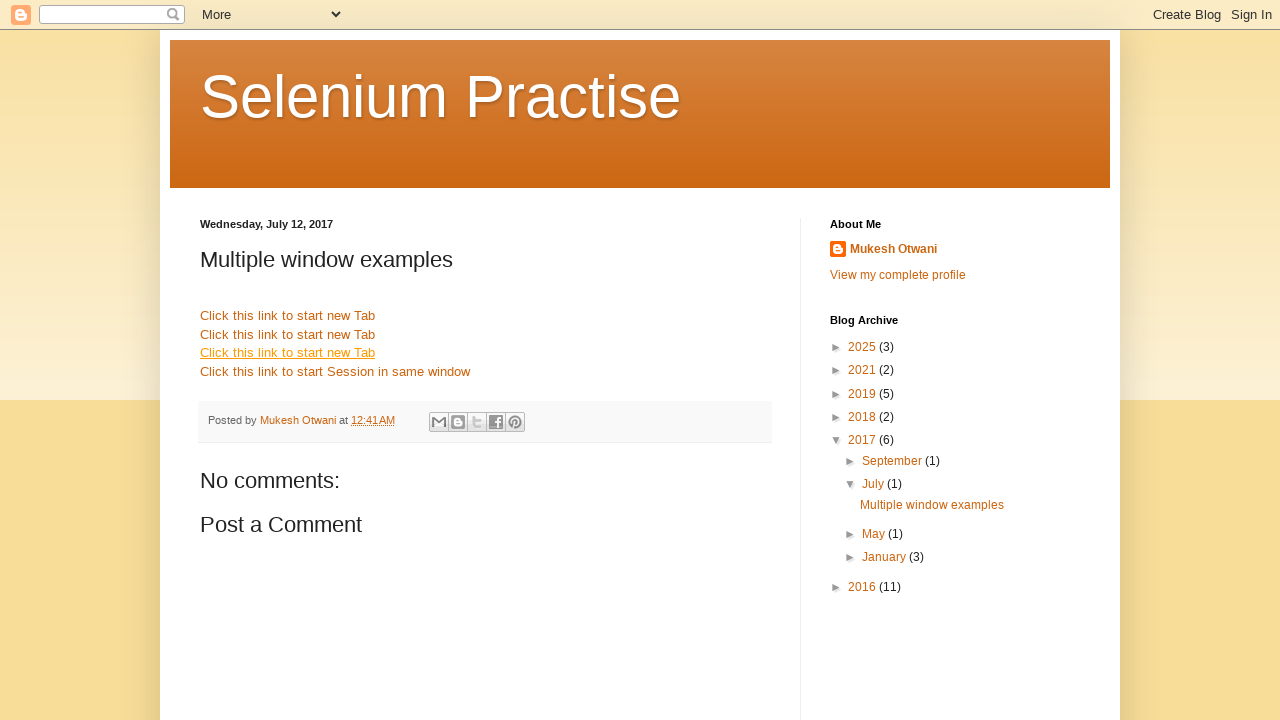

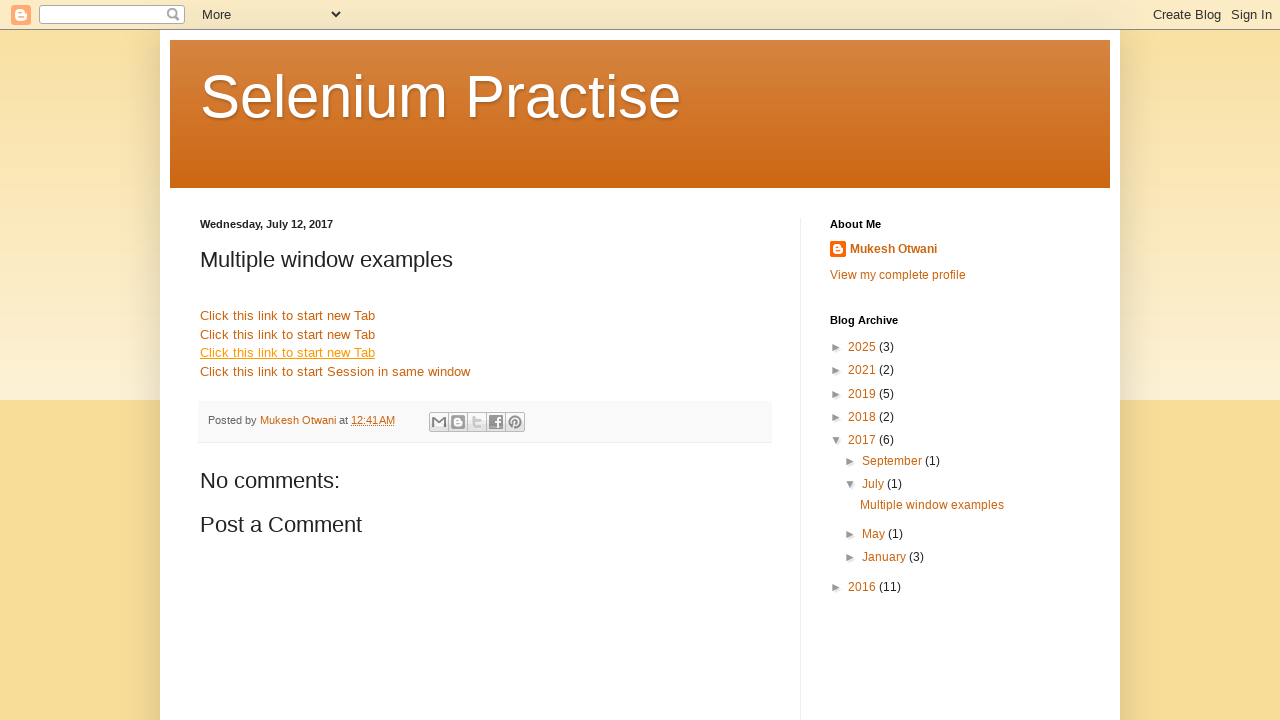